Tests XPath traversal techniques by locating elements using sibling and parent-child relationships on an automation practice page

Starting URL: https://rahulshettyacademy.com/AutomationPractice/

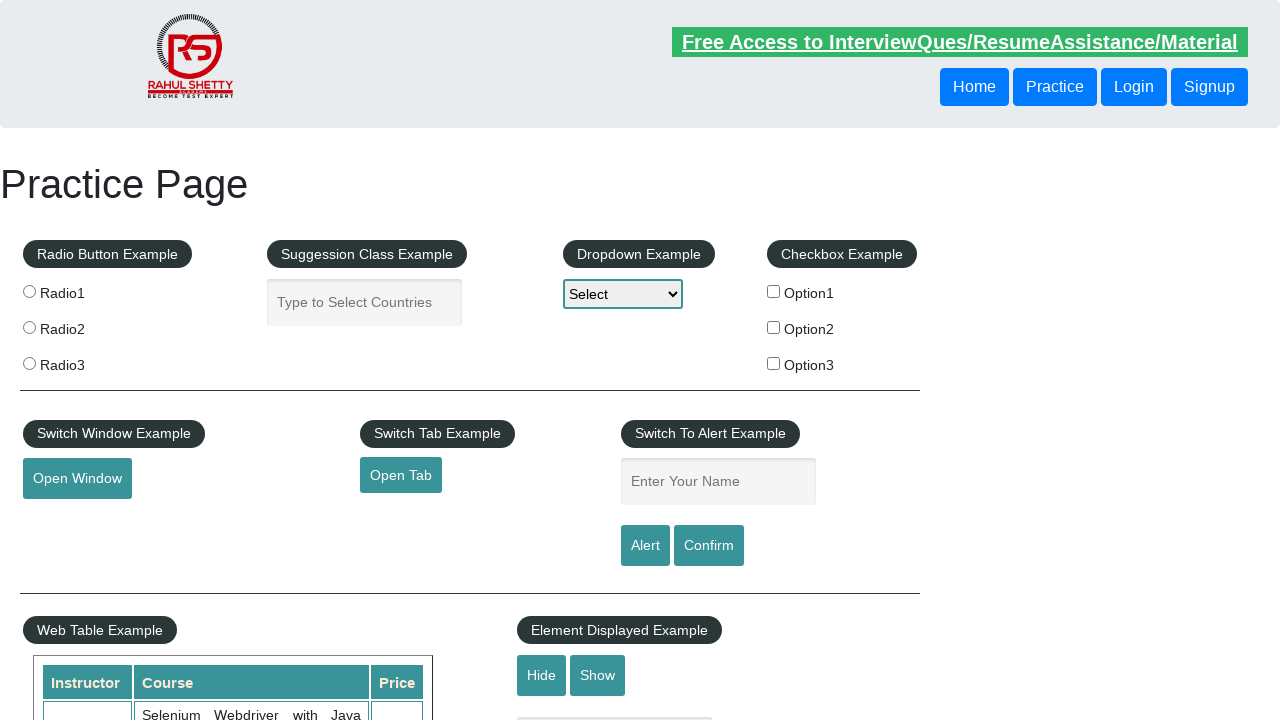

Located button text using following-sibling XPath traversal
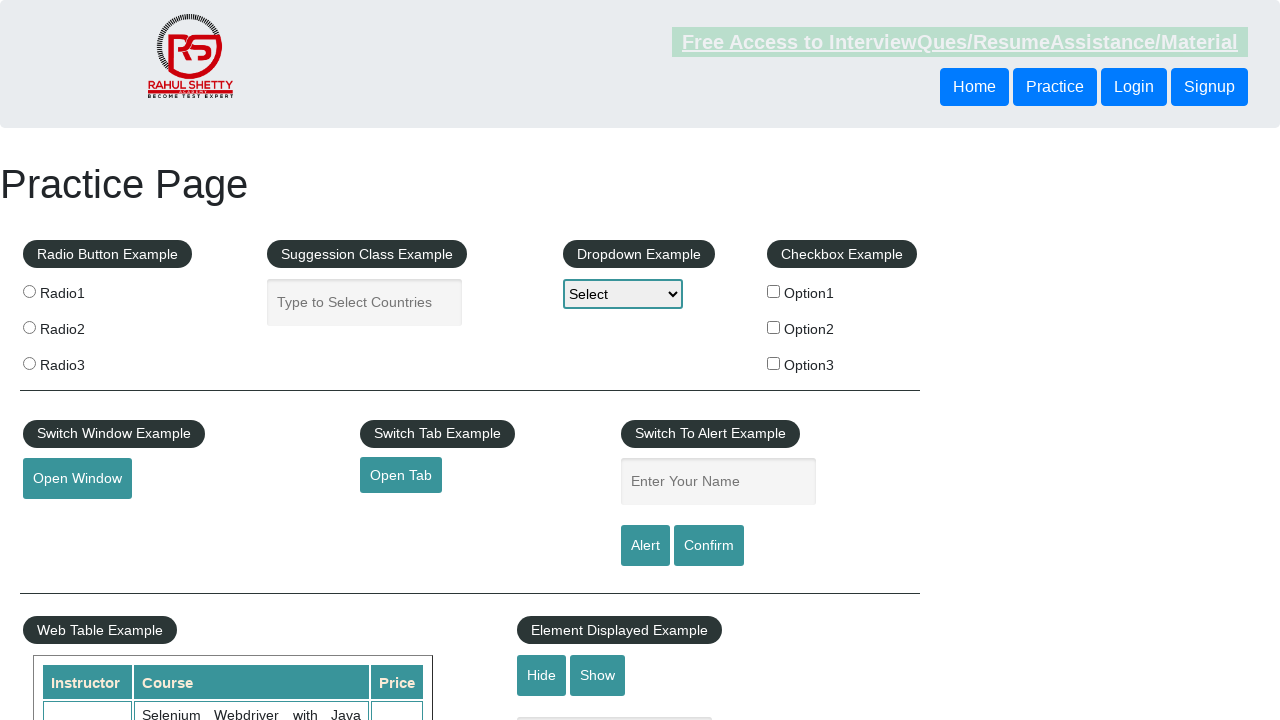

Located button text using parent-child XPath traversal
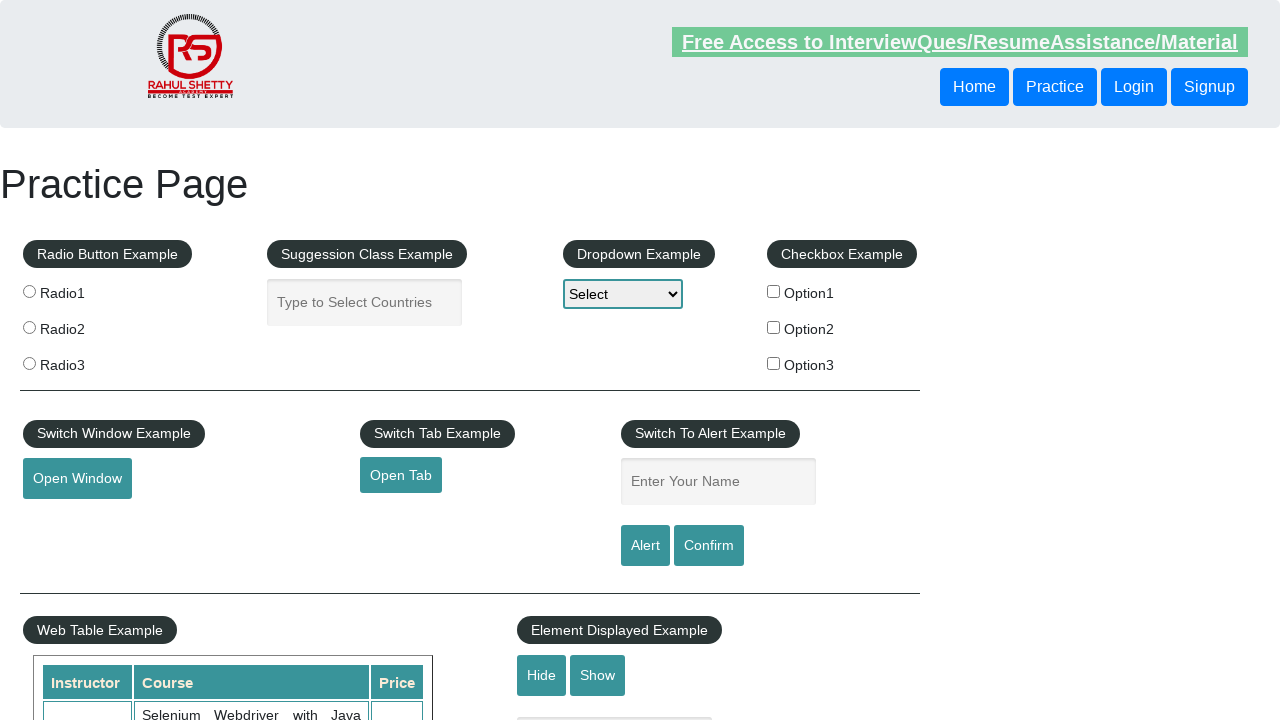

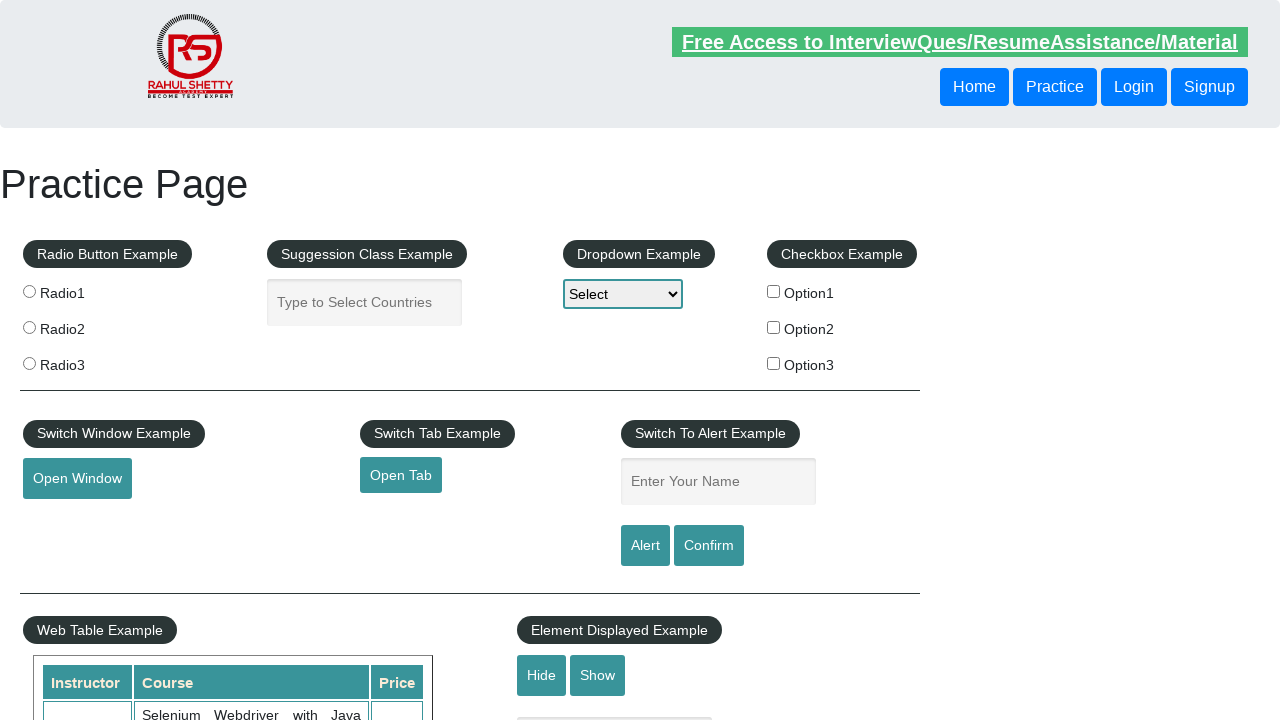